Clicks the second numbered button

Starting URL: https://formy-project.herokuapp.com/buttons

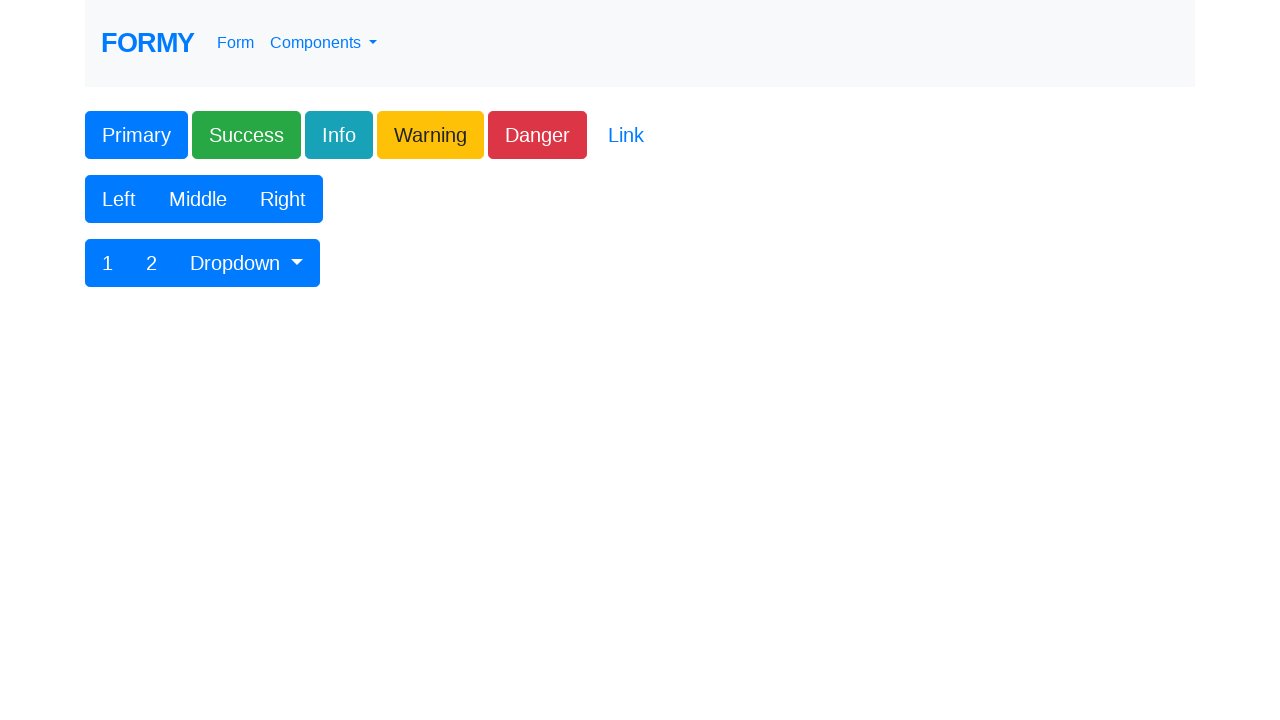

Clicked the second numbered button at (152, 263) on xpath=//button[contains(@class,'btn btn-lg btn-primary') and text()='2']
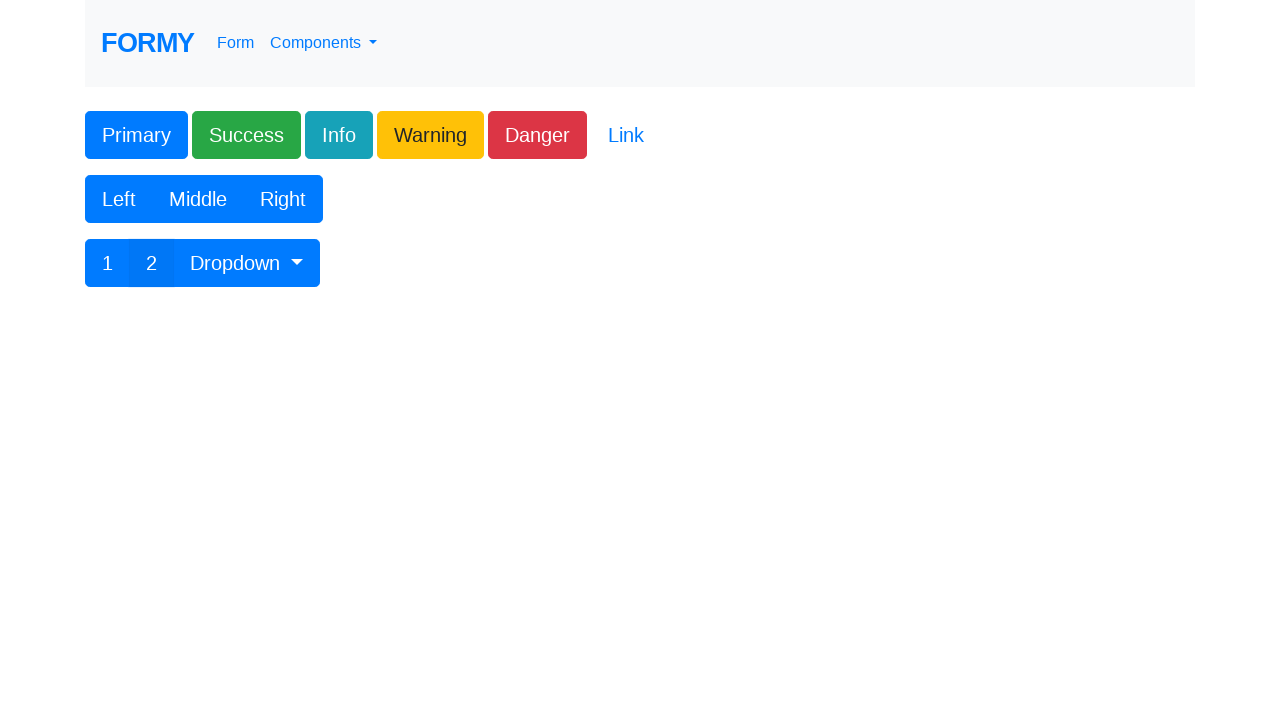

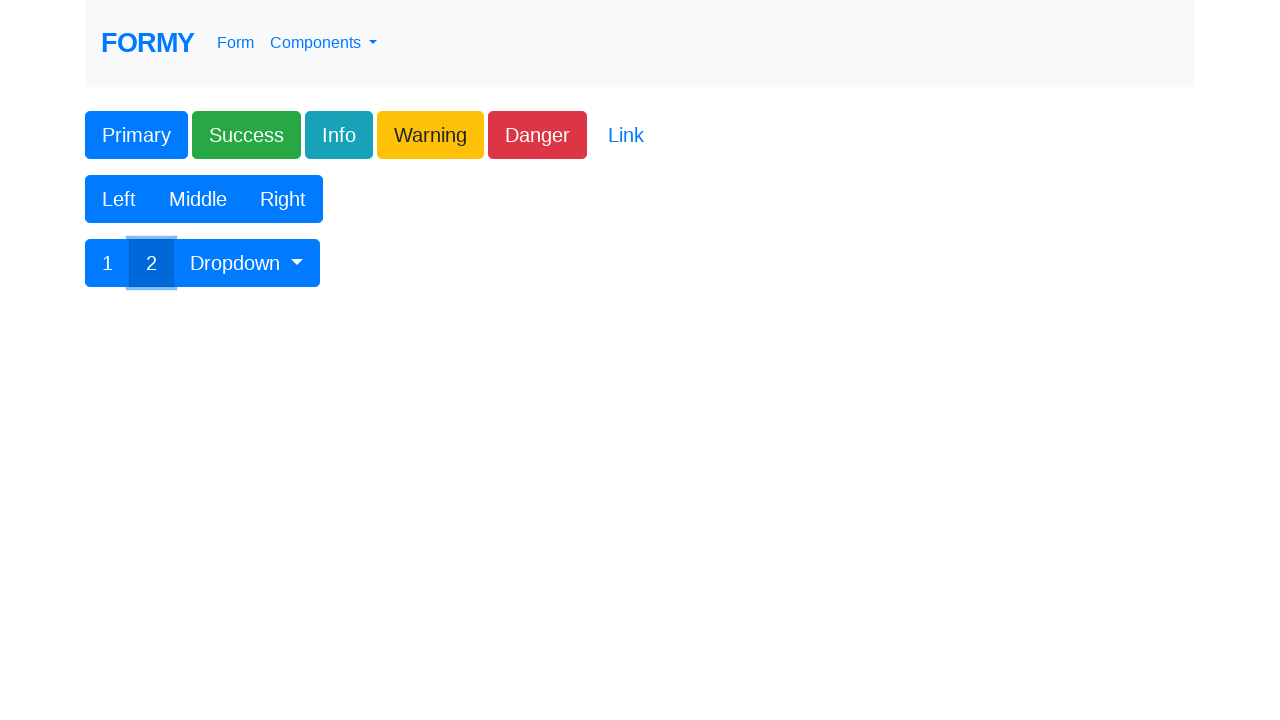